Tests clicking on a radio button for years of experience using relative positioning - finds an element to the right of the "Years of Experience" span element and clicks it.

Starting URL: https://awesomeqa.com/practice.html

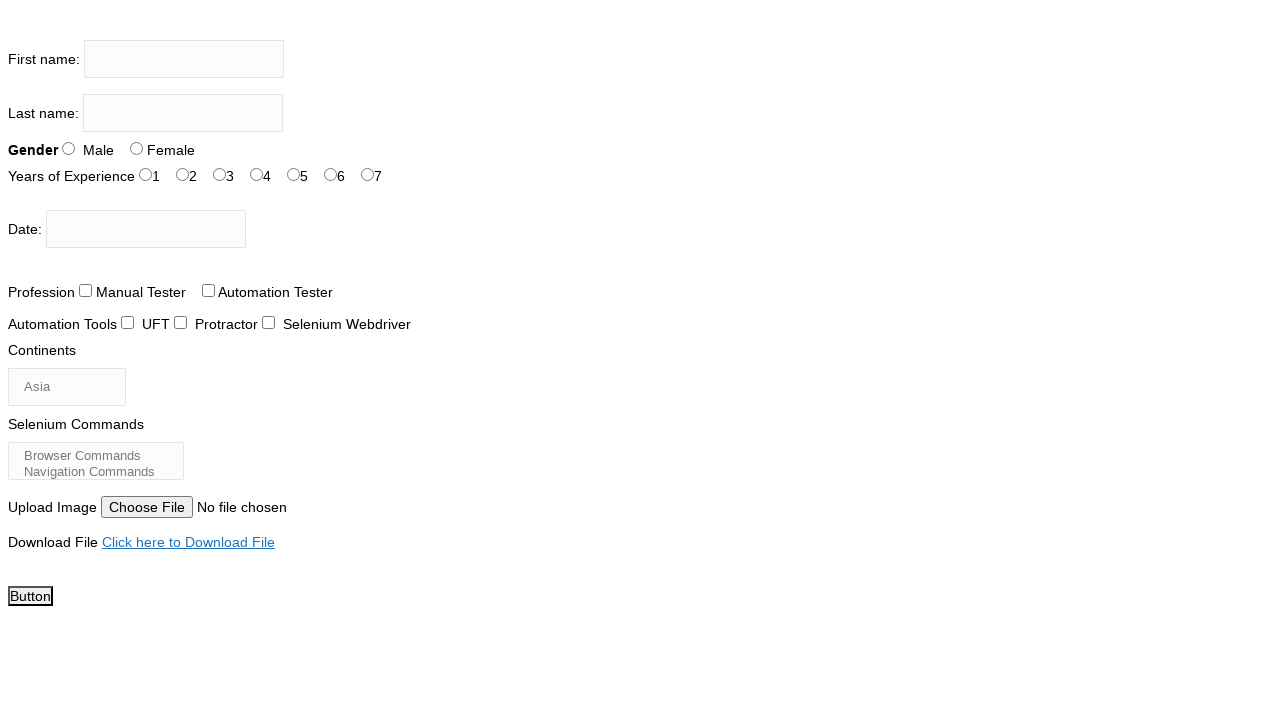

Located 'Years of Experience' span element
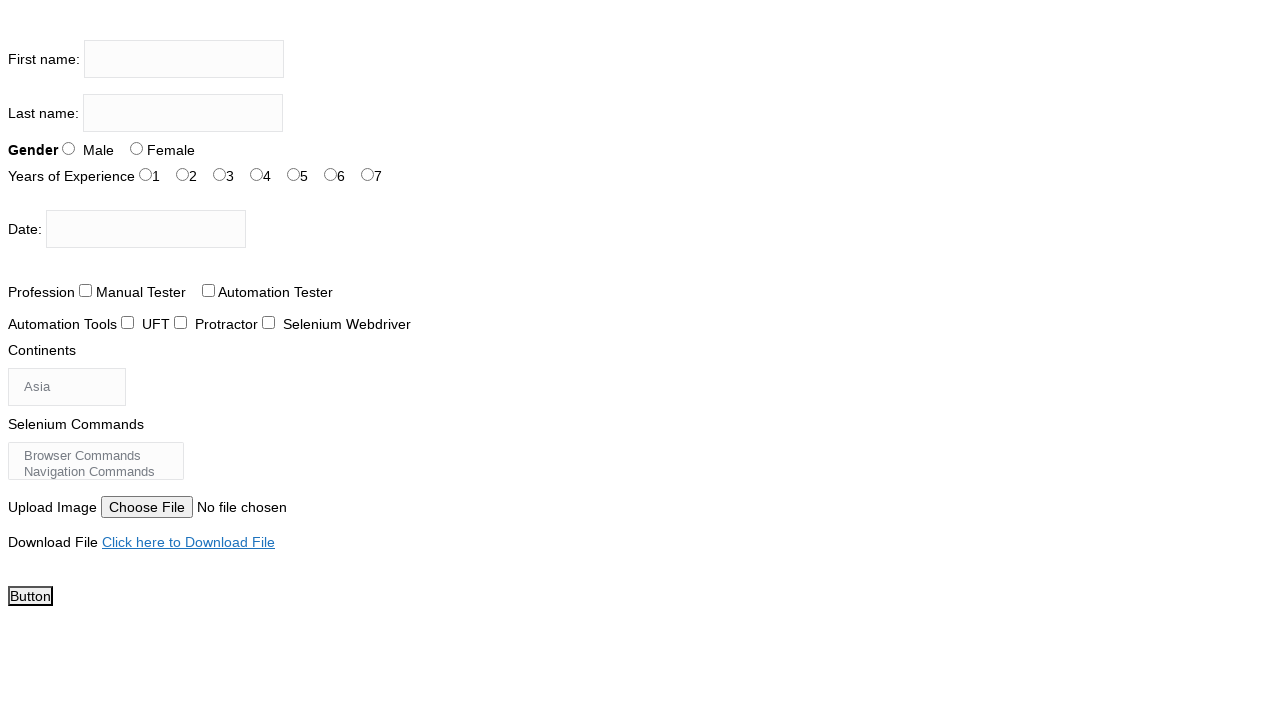

Waited for 'Years of Experience' span to be visible
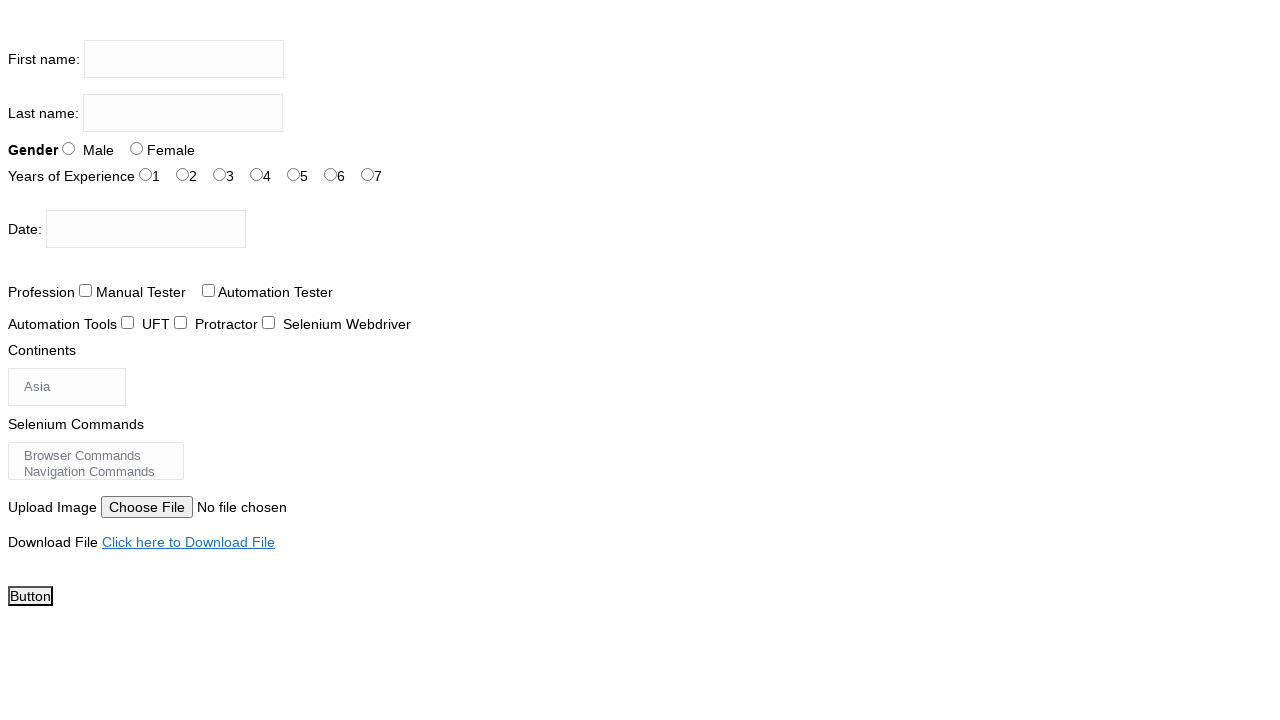

Retrieved bounding box of 'Years of Experience' span element
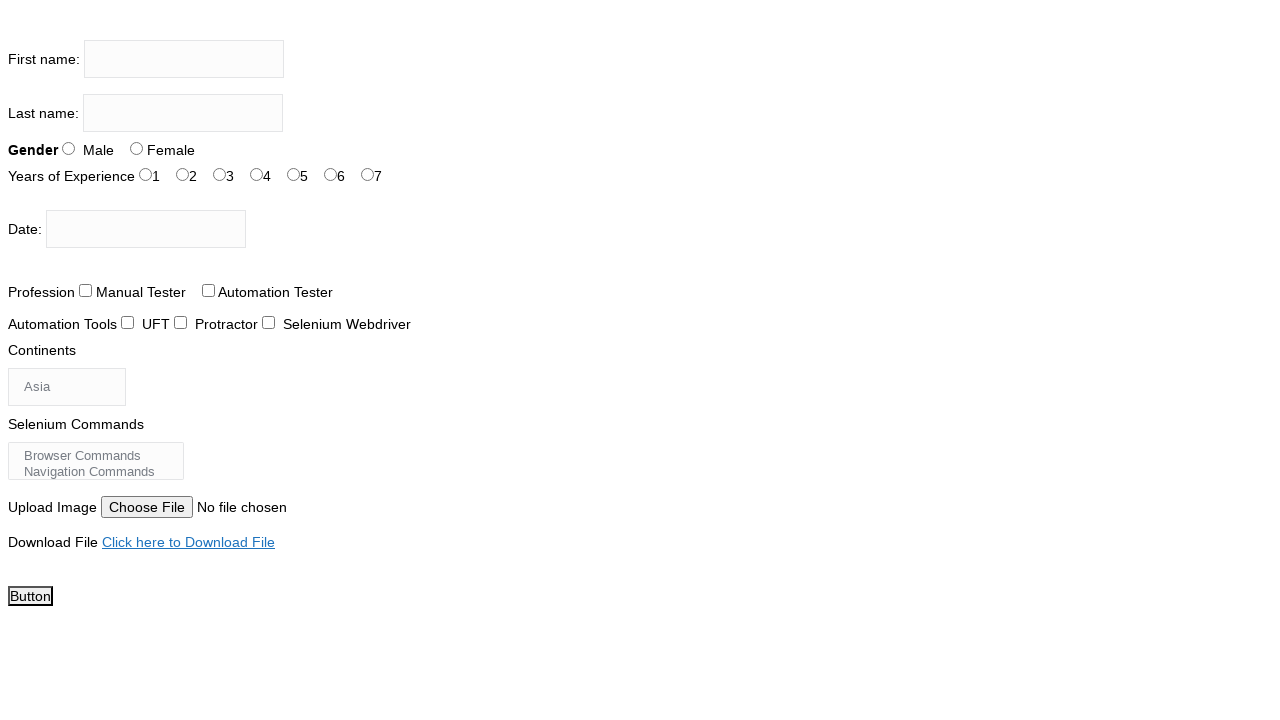

Located radio button with id 'exp-2' (years of experience option)
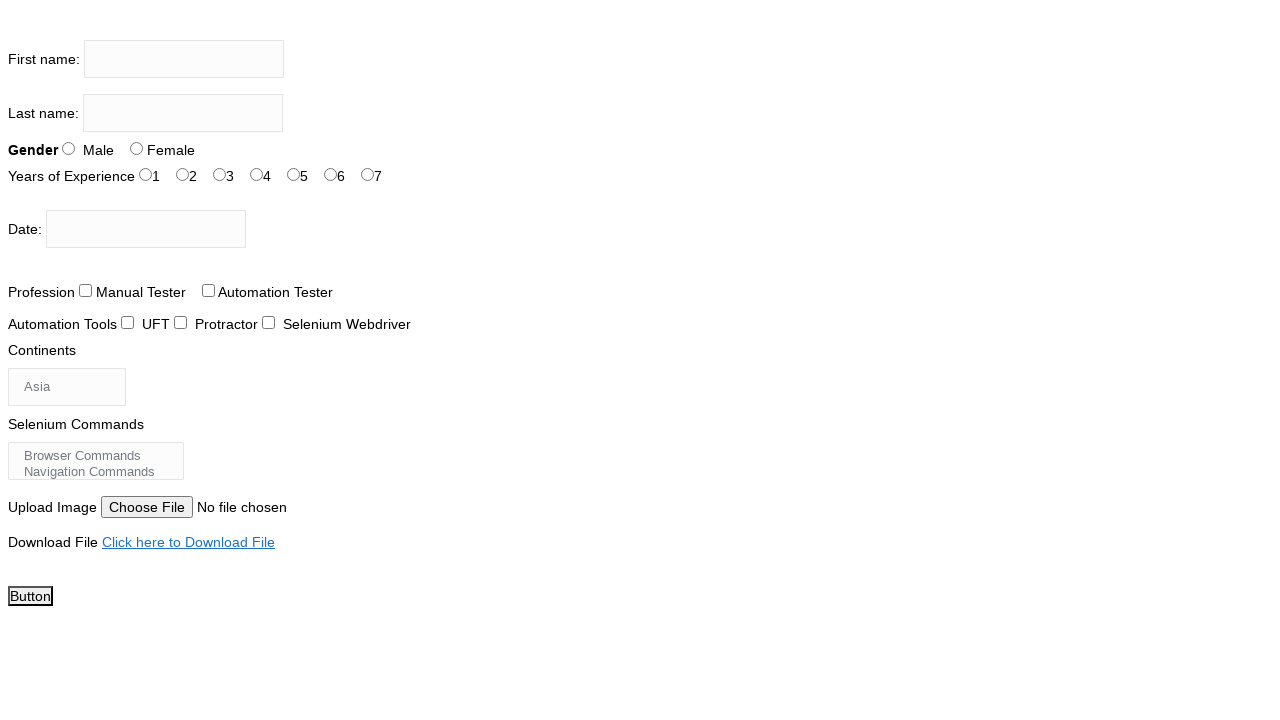

Clicked radio button for years of experience selection at (220, 174) on #exp-2
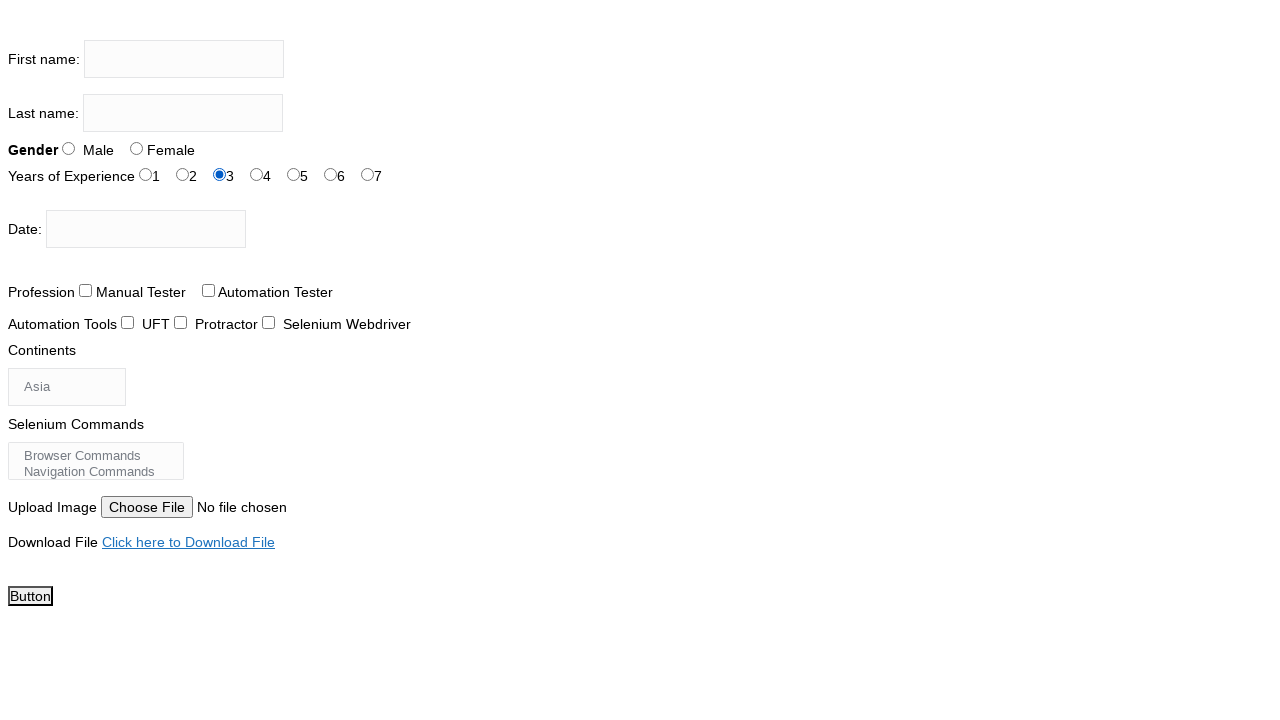

Waited 2 seconds to observe result after clicking radio button
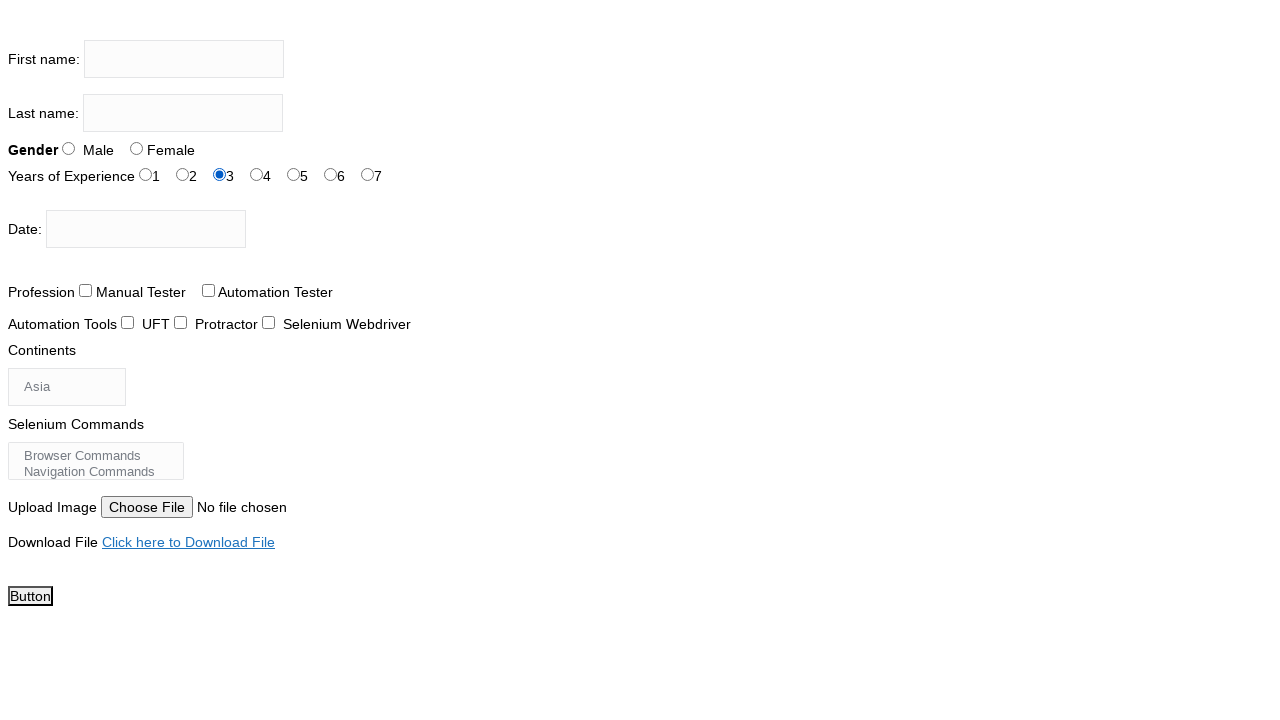

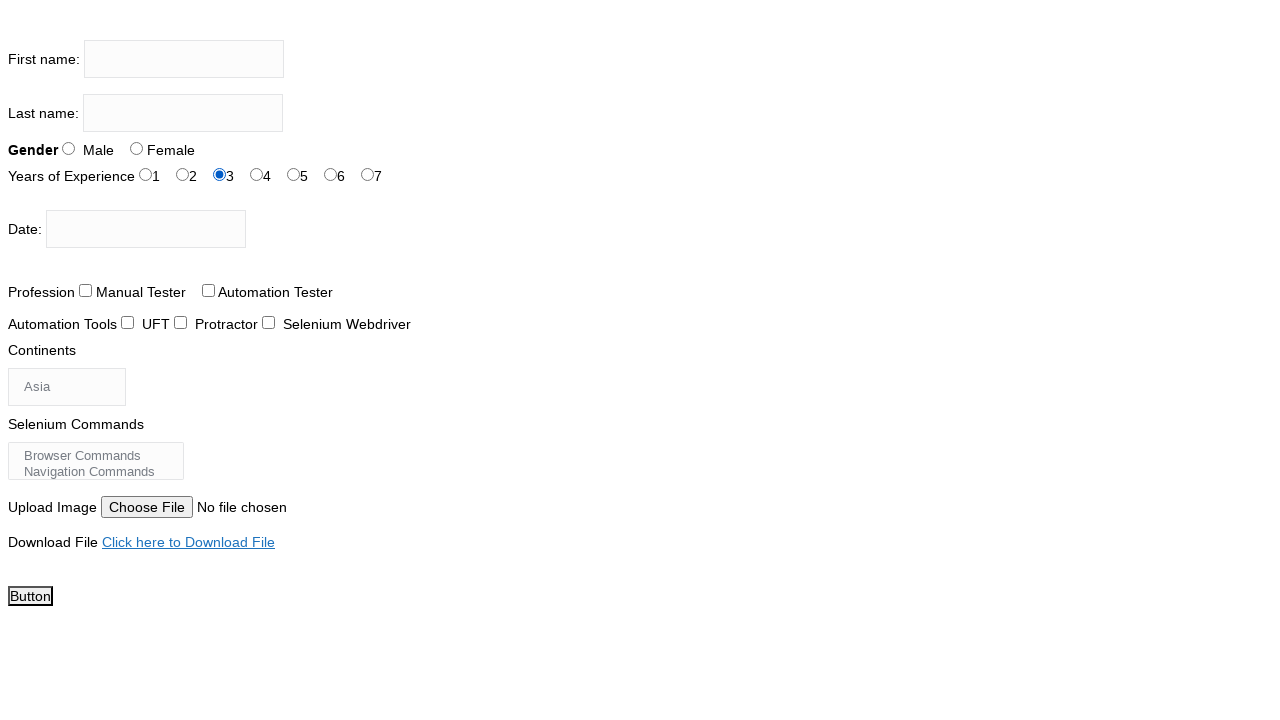